Tests that the complete all checkbox updates its state when individual items are completed or cleared.

Starting URL: https://demo.playwright.dev/todomvc

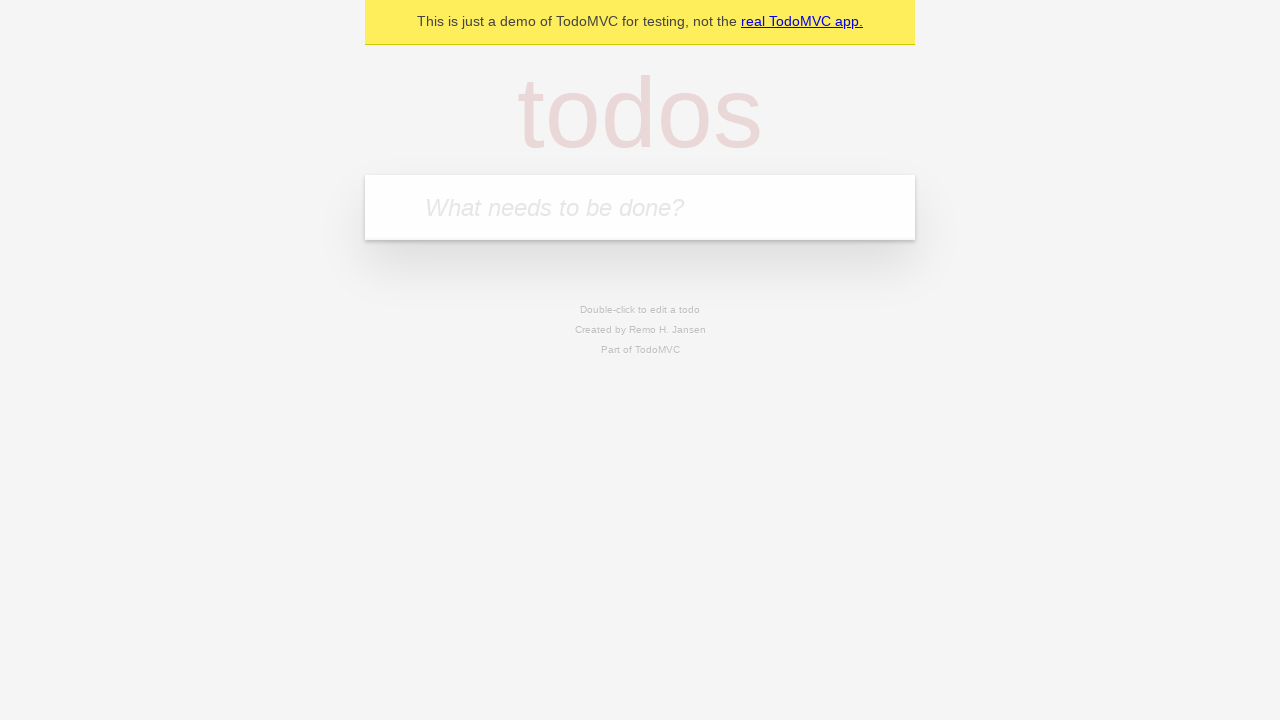

Filled todo input with 'buy some cheese' on internal:attr=[placeholder="What needs to be done?"i]
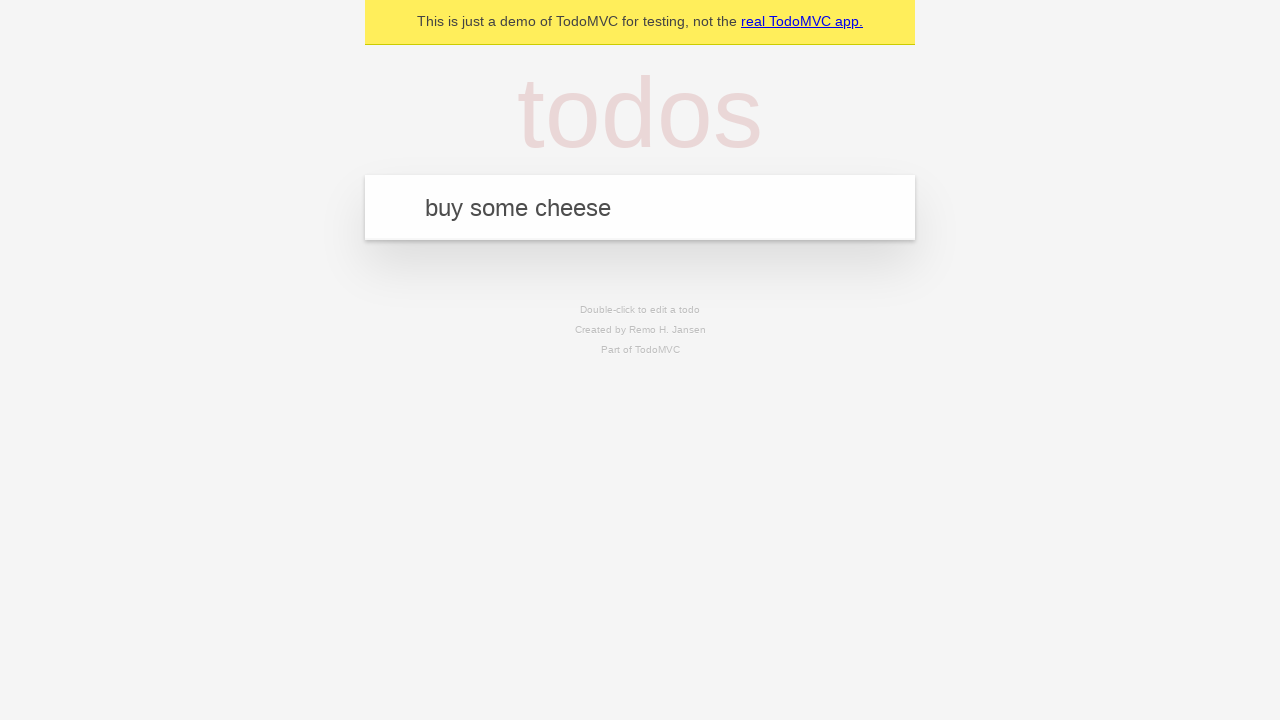

Pressed Enter to add first todo on internal:attr=[placeholder="What needs to be done?"i]
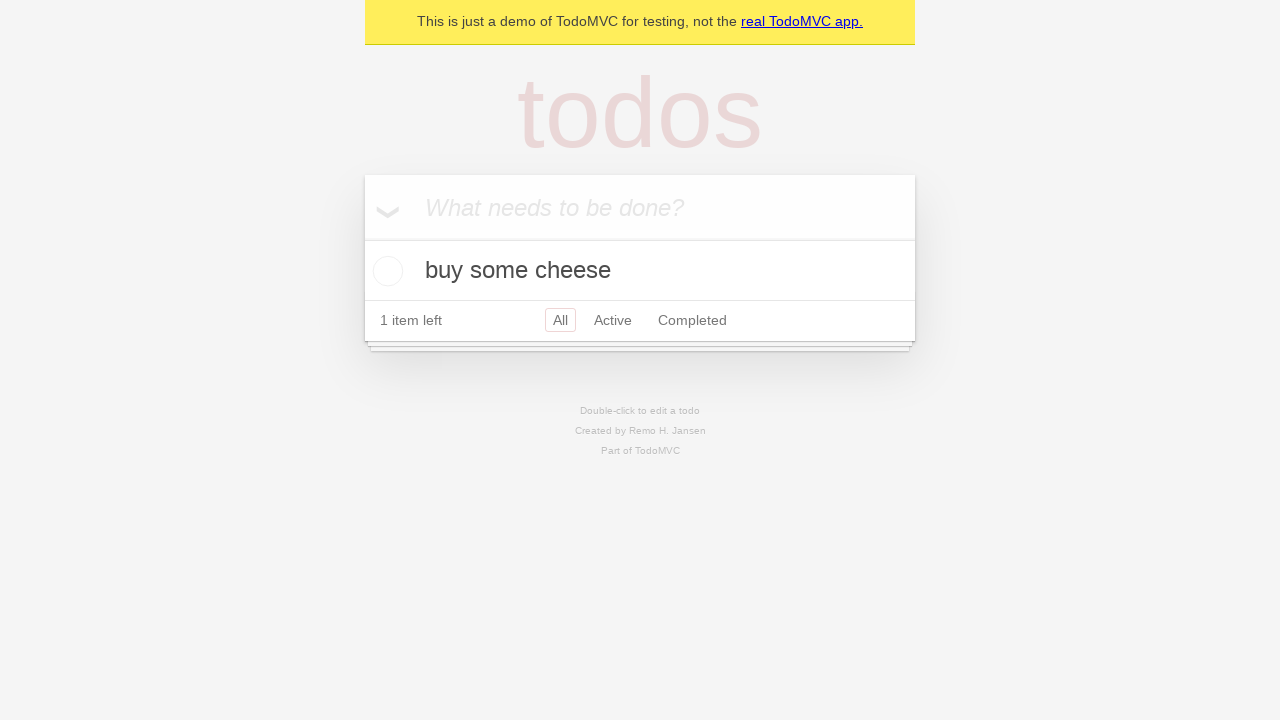

Filled todo input with 'feed the cat' on internal:attr=[placeholder="What needs to be done?"i]
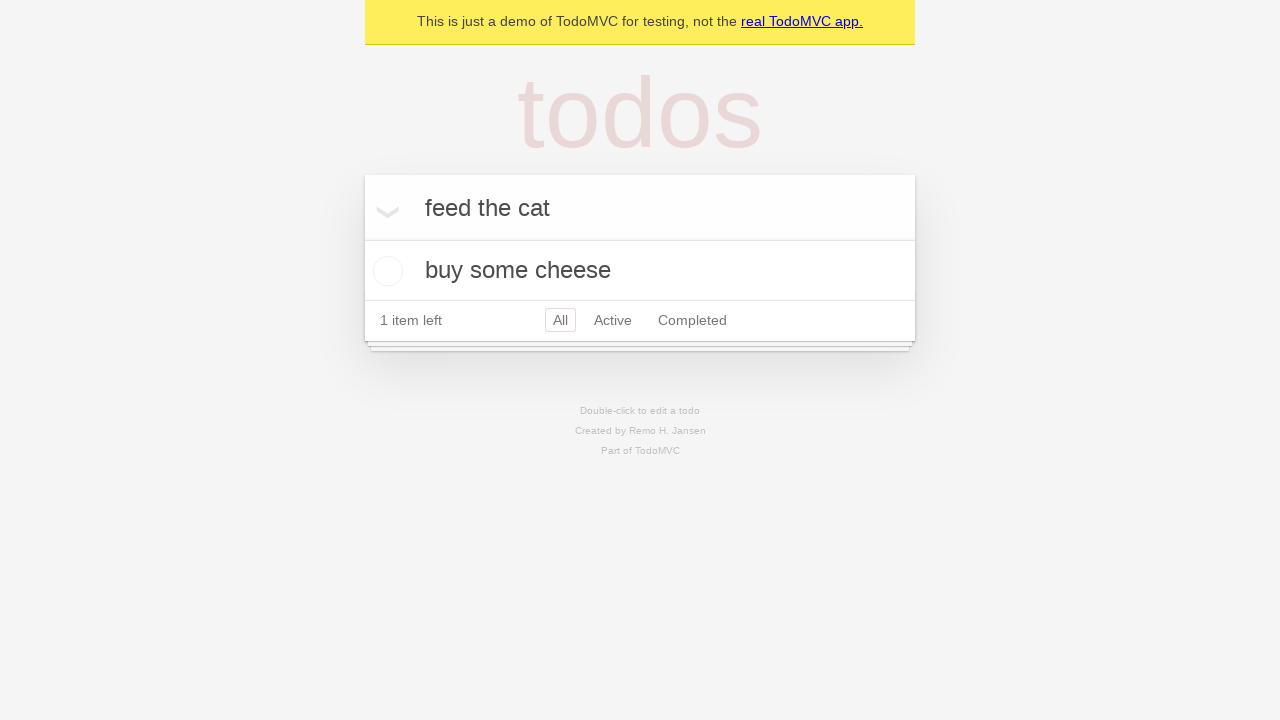

Pressed Enter to add second todo on internal:attr=[placeholder="What needs to be done?"i]
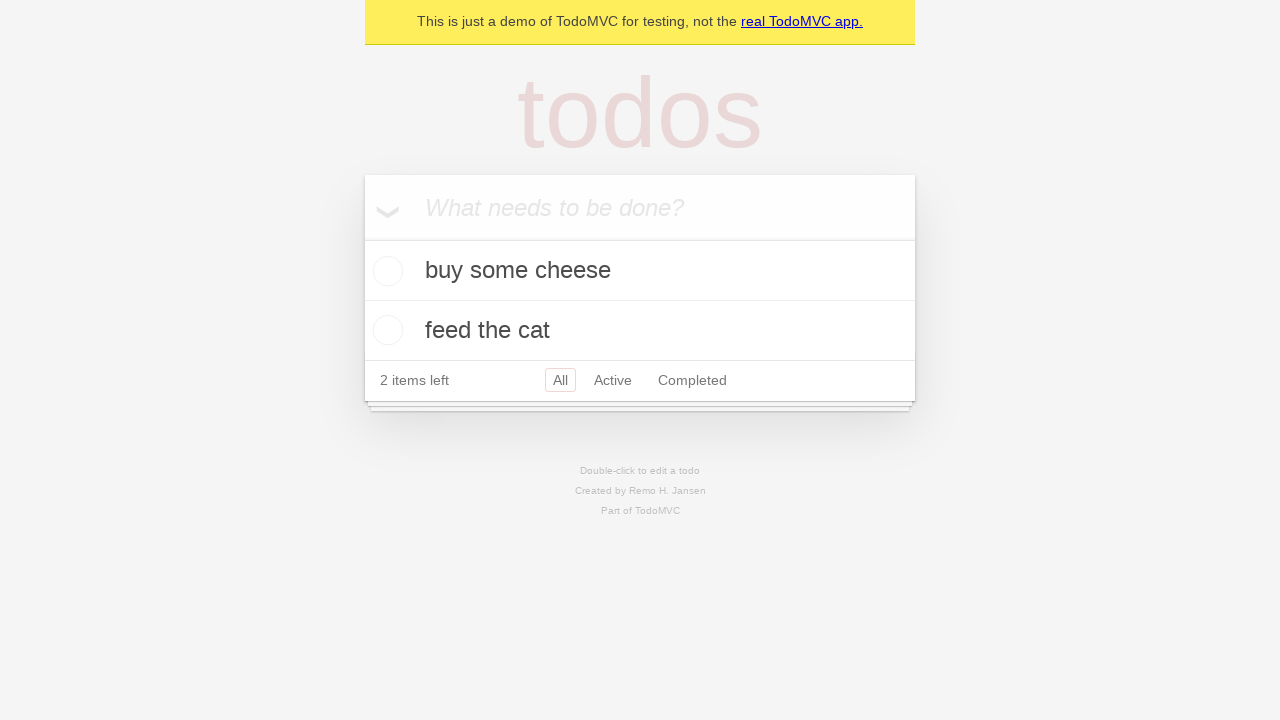

Filled todo input with 'book a doctors appointment' on internal:attr=[placeholder="What needs to be done?"i]
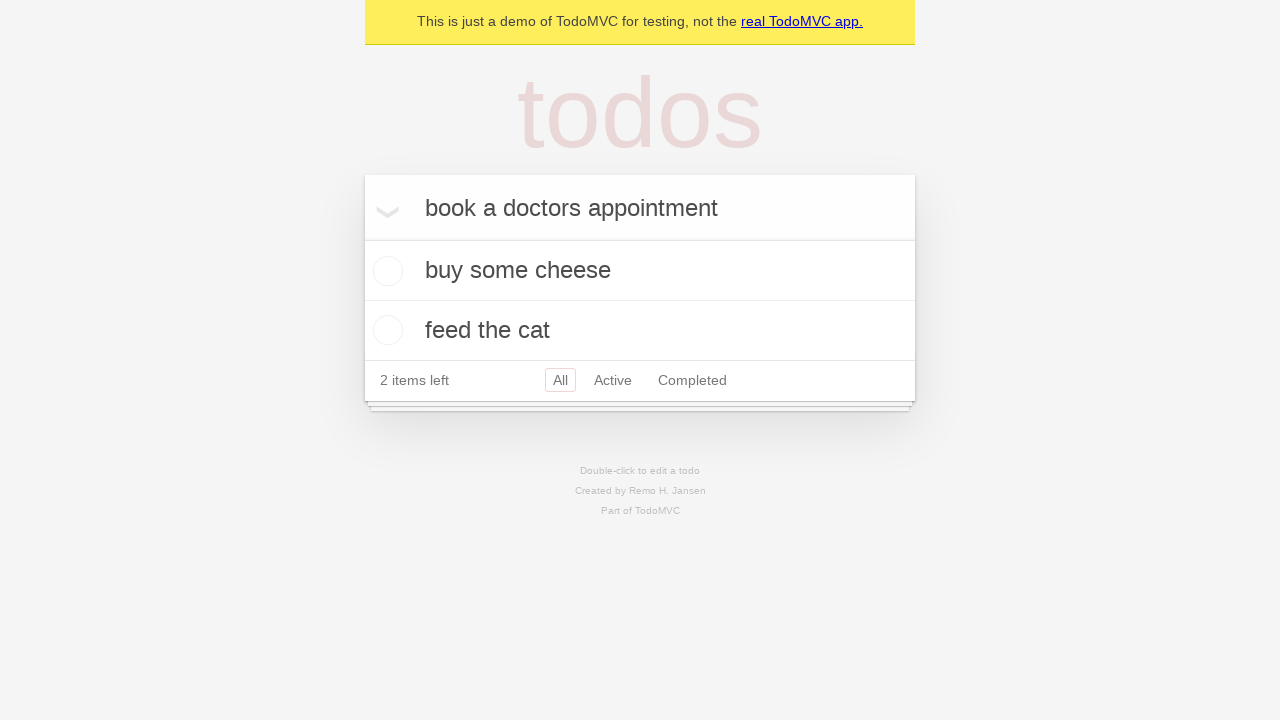

Pressed Enter to add third todo on internal:attr=[placeholder="What needs to be done?"i]
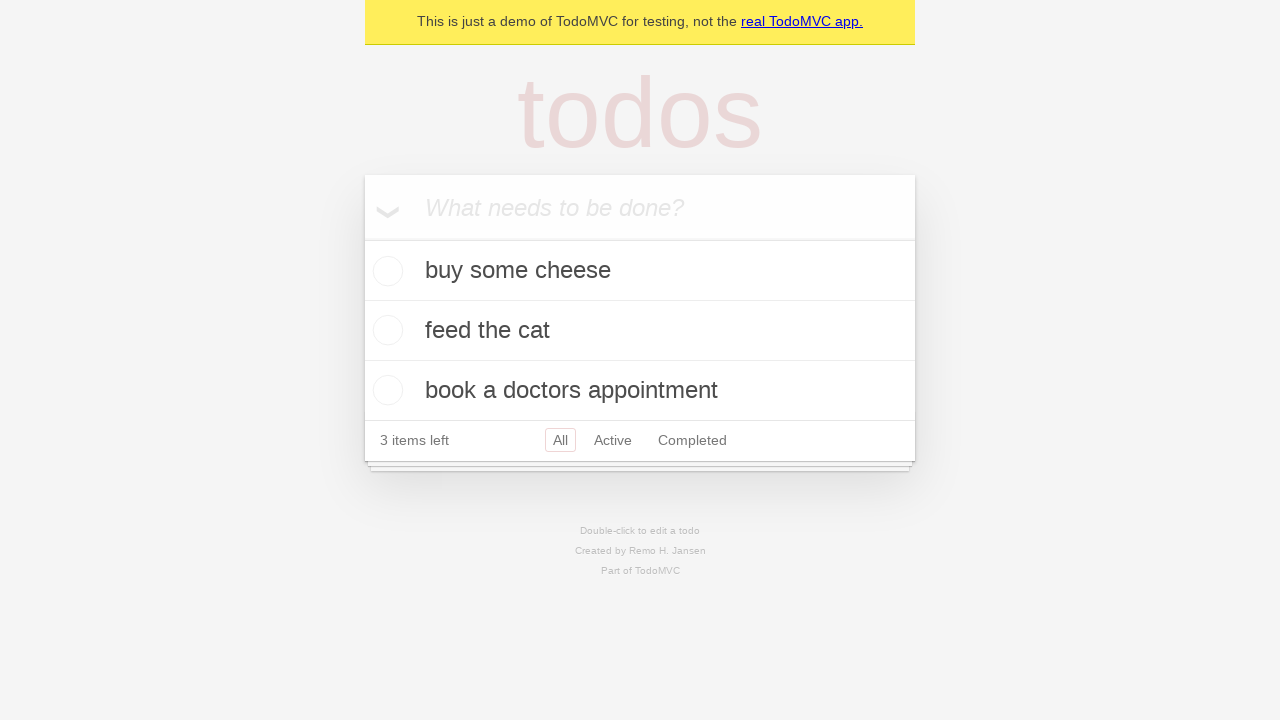

Checked 'Mark all as complete' checkbox at (362, 238) on internal:label="Mark all as complete"i
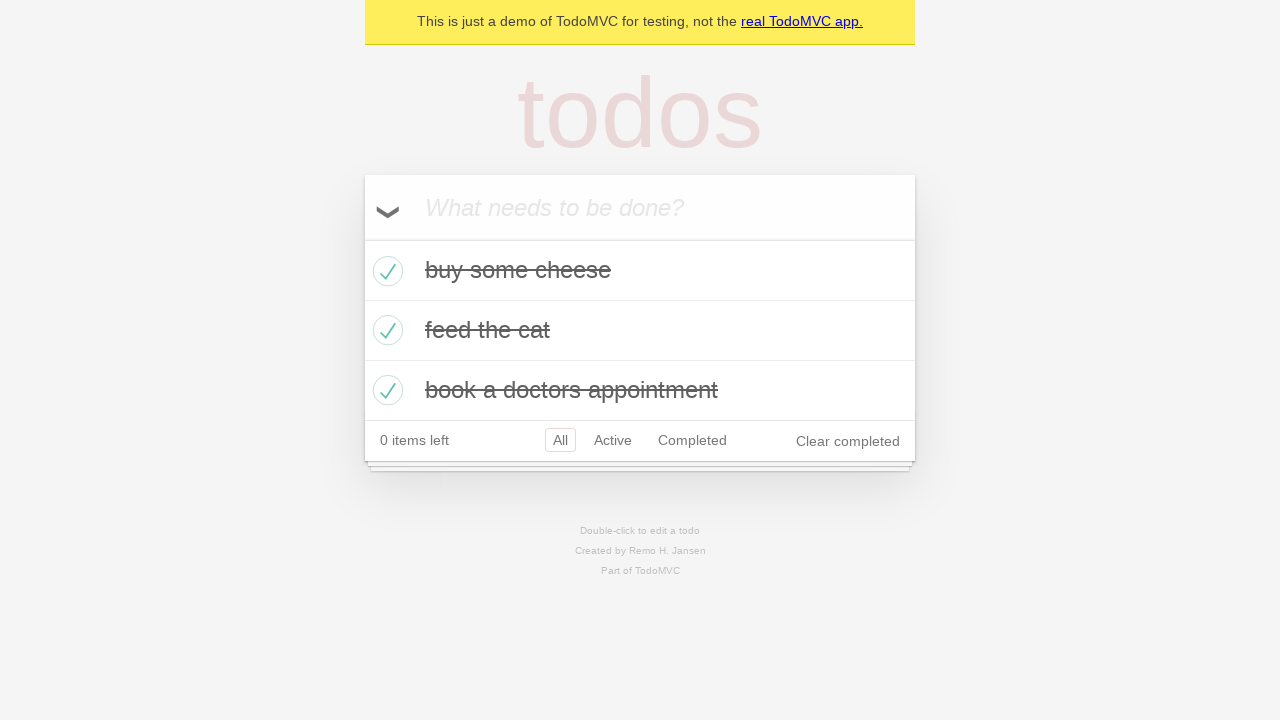

Unchecked first todo item checkbox at (385, 271) on internal:testid=[data-testid="todo-item"s] >> nth=0 >> internal:role=checkbox
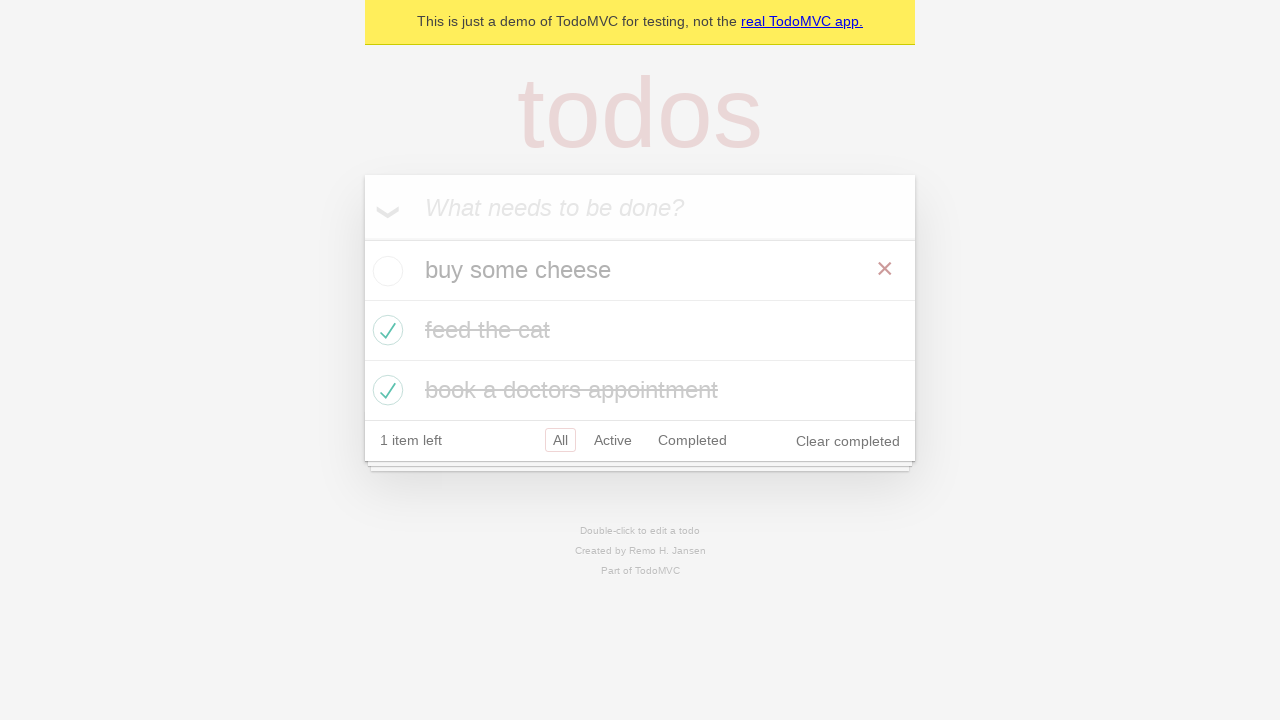

Checked first todo item checkbox again at (385, 271) on internal:testid=[data-testid="todo-item"s] >> nth=0 >> internal:role=checkbox
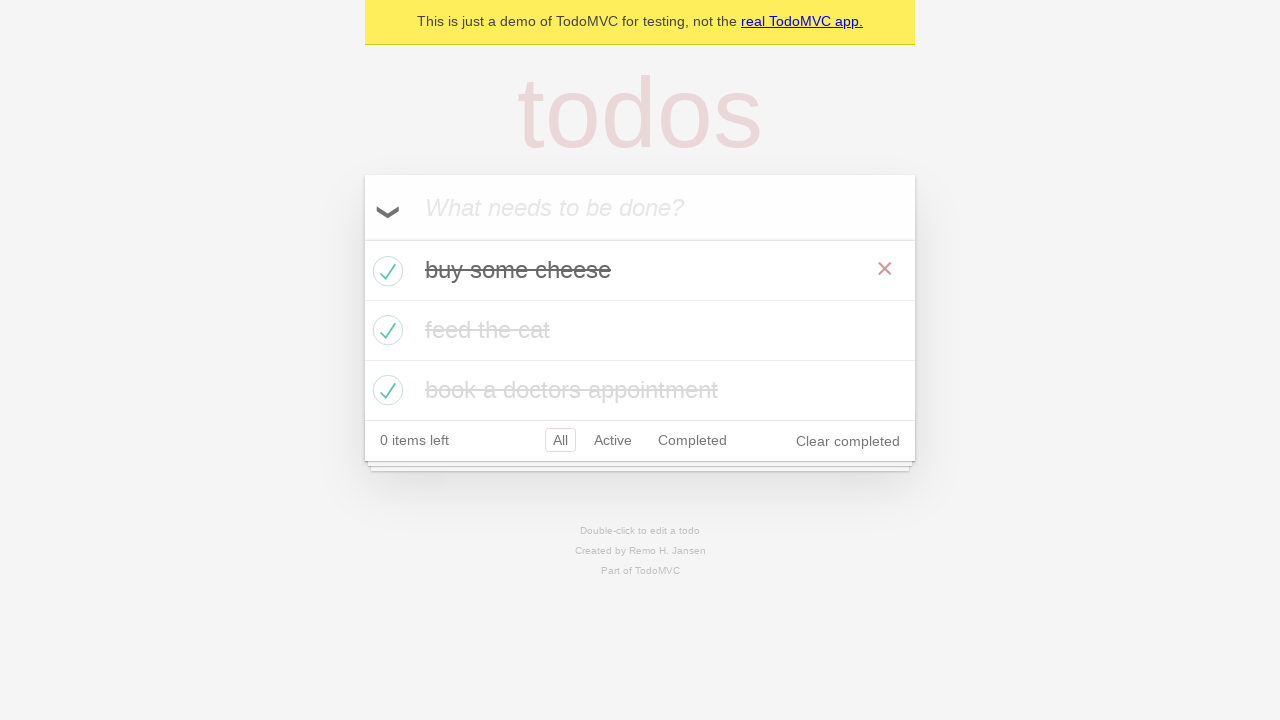

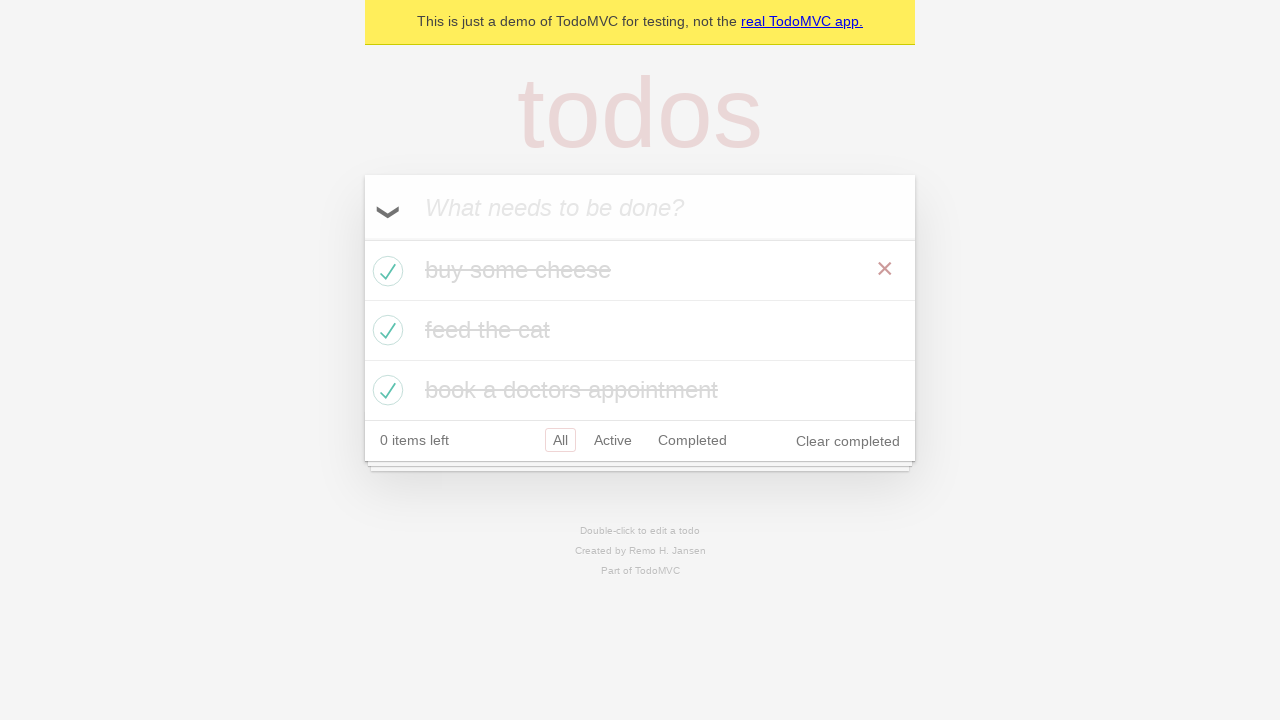